Navigates to the TopHat website homepage and verifies the page loads successfully

Starting URL: https://tophat.com/

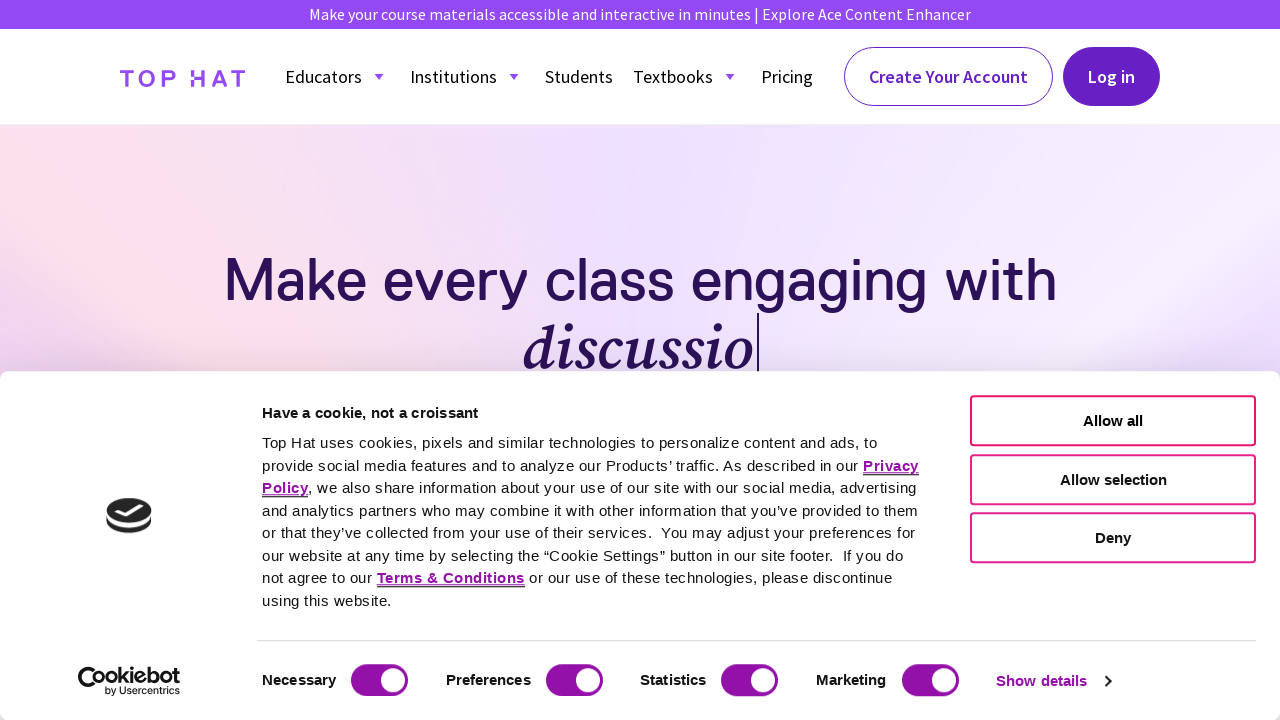

Navigated to TopHat homepage at https://tophat.com/
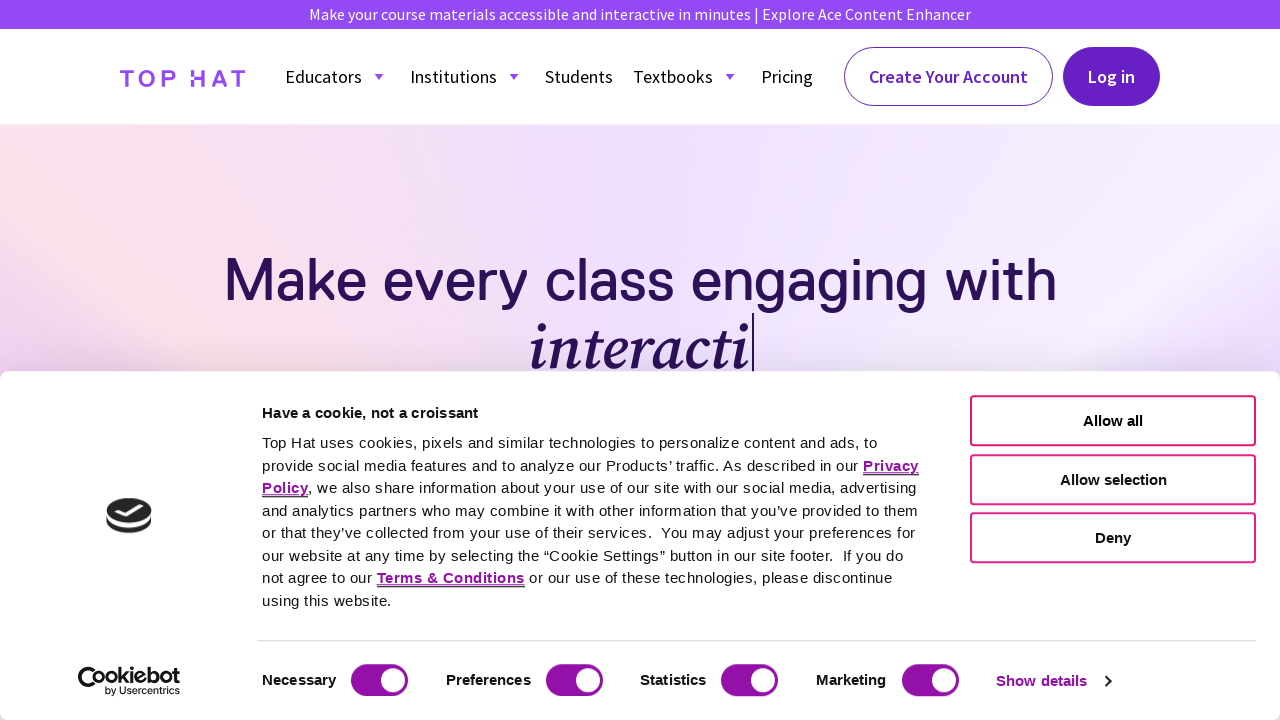

Page DOM content loaded successfully
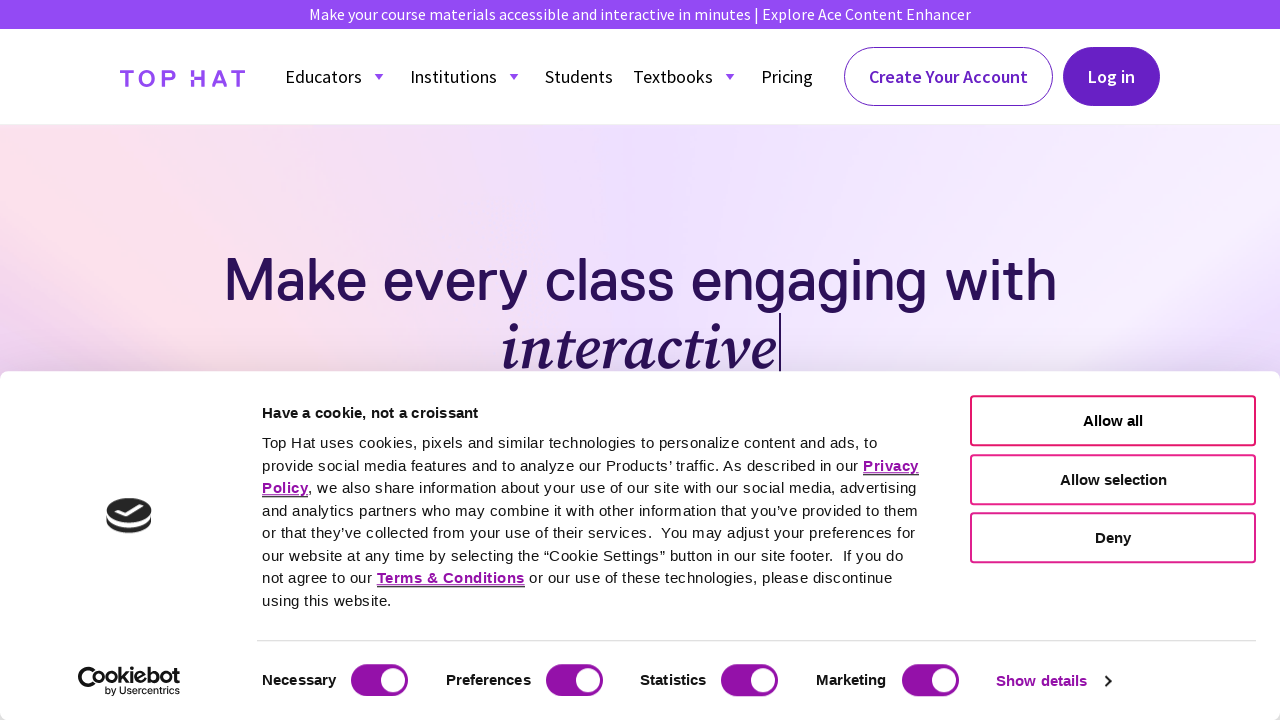

Page title verified and contains text
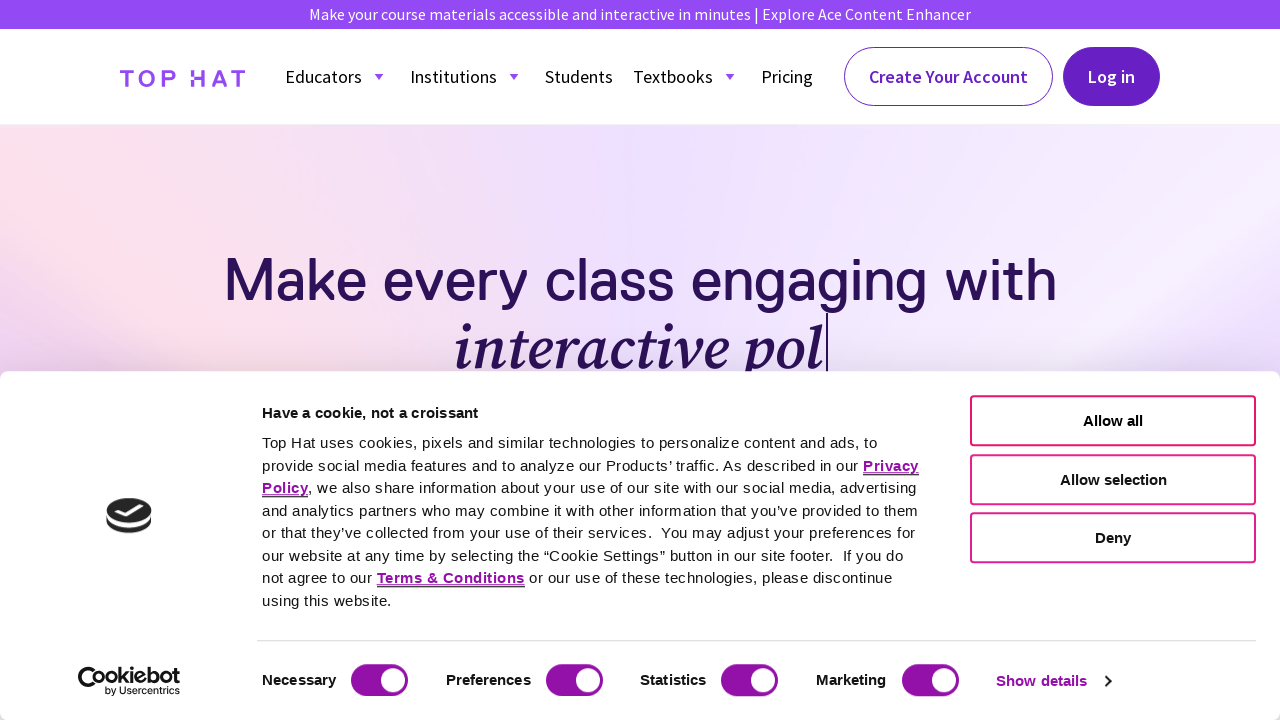

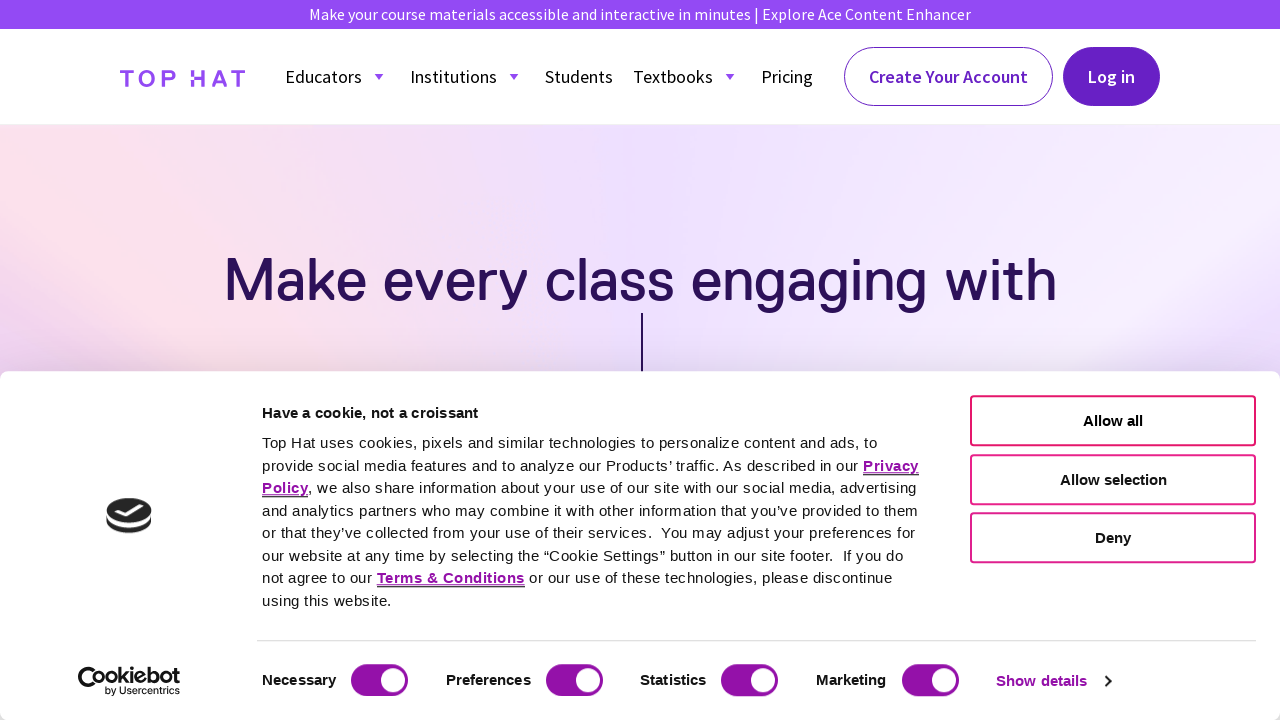